Tests navigation links on a demo store website by clicking on Home, Cart, Checkout, My Account, and Sample Page links and verifying the URLs

Starting URL: http://demostore.supersqa.com/

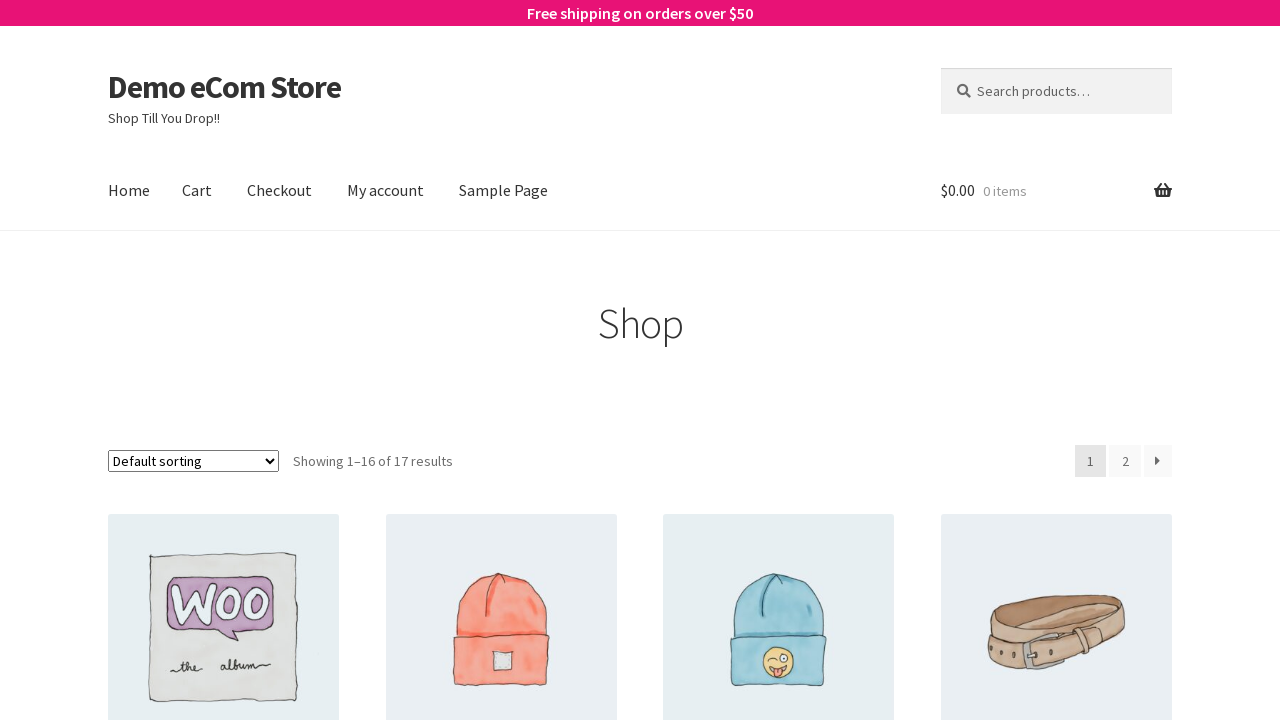

Clicked Home link at (129, 191) on xpath=//ul/li[1]/a[contains(text(), "Home")]
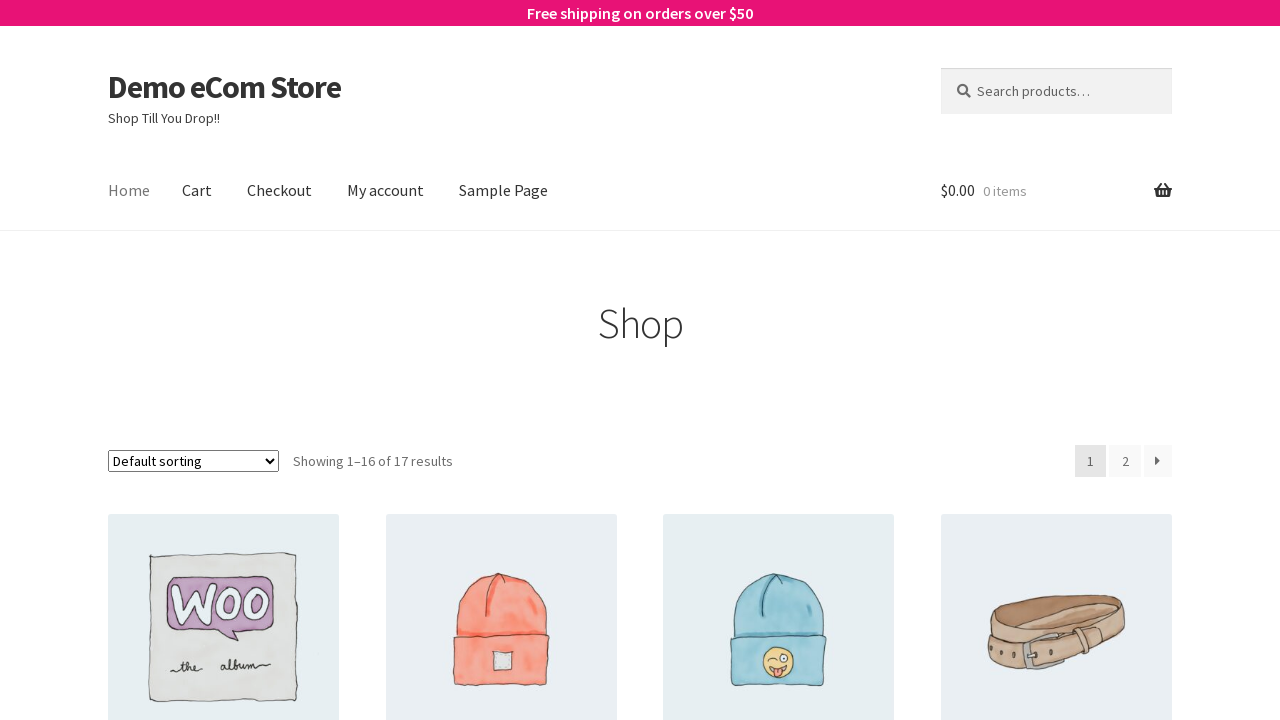

Home page loaded and network idle
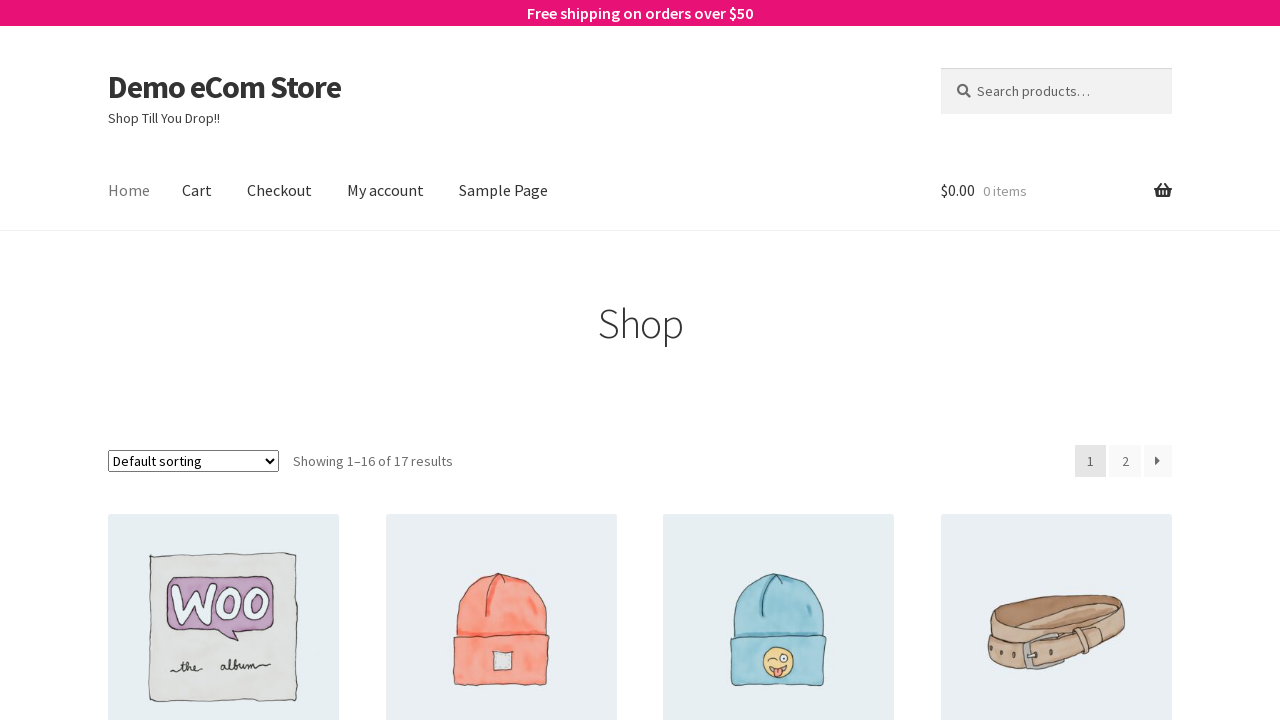

Clicked Cart link at (197, 191) on xpath=//ul/li[2]/a[contains(text(), "Cart")]
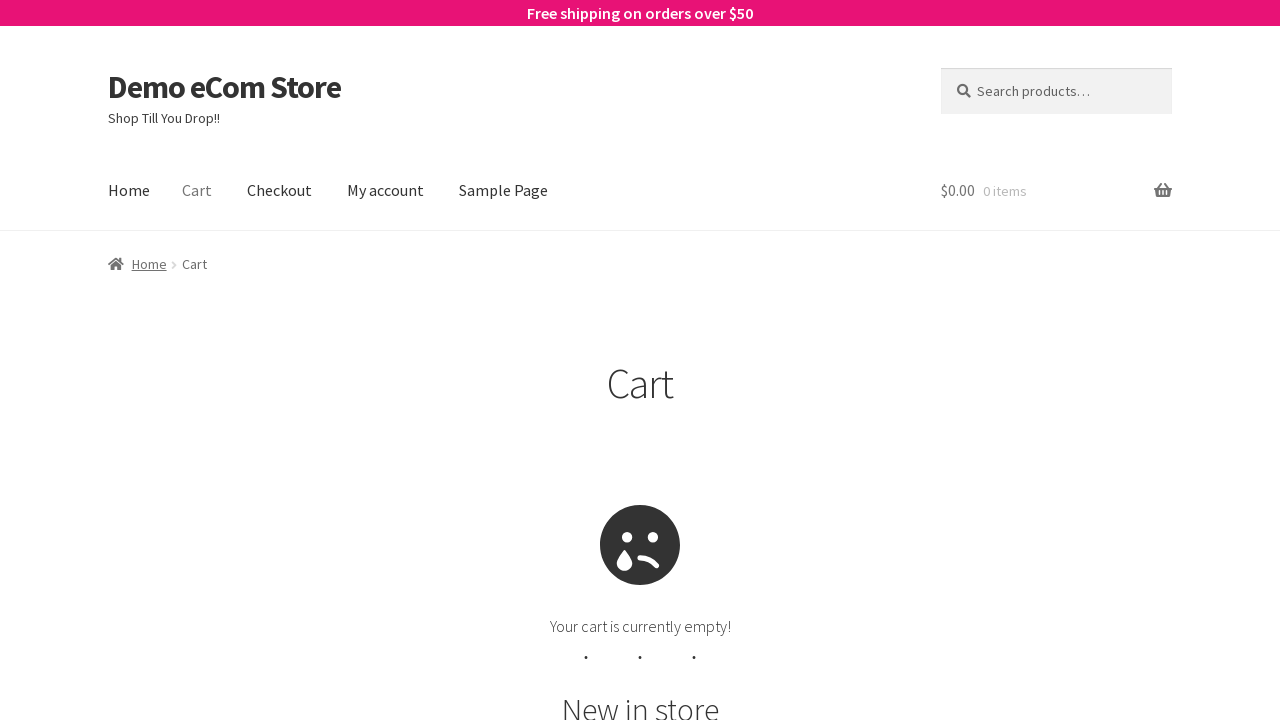

Cart page loaded and network idle
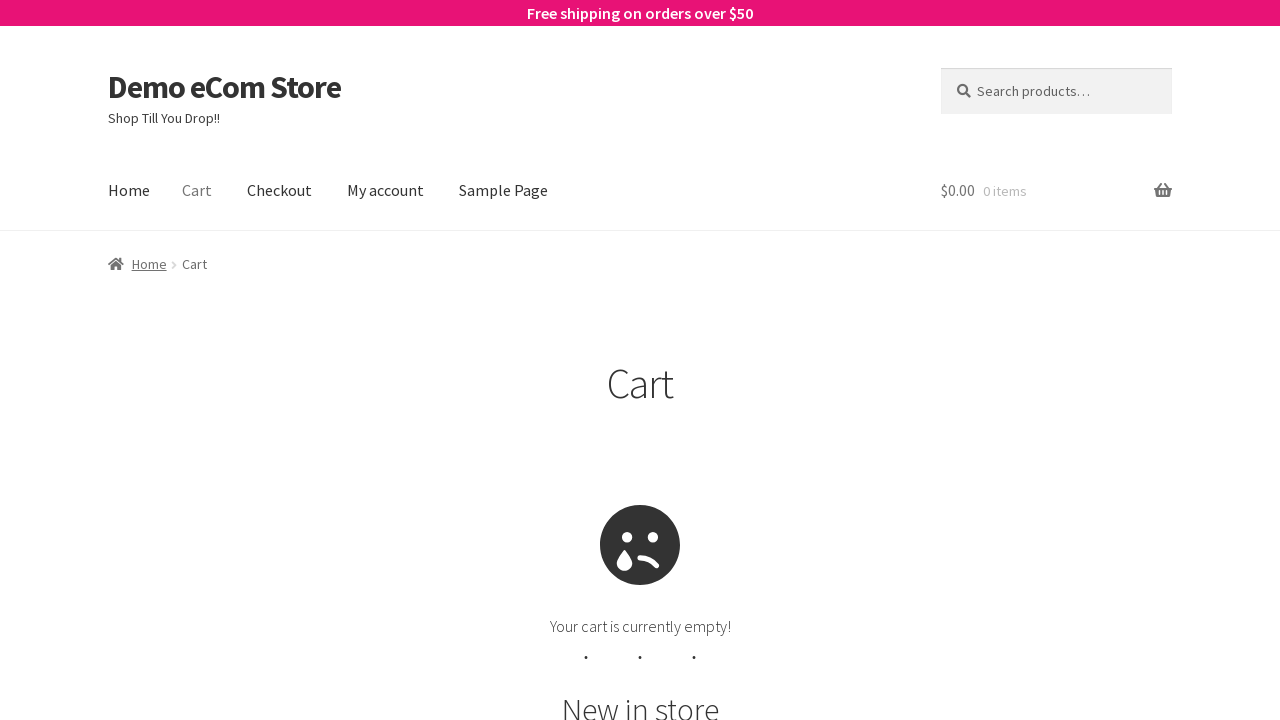

Clicked Checkout link at (280, 191) on xpath=//ul/li[3]/a[contains(text(), "Checkout")]
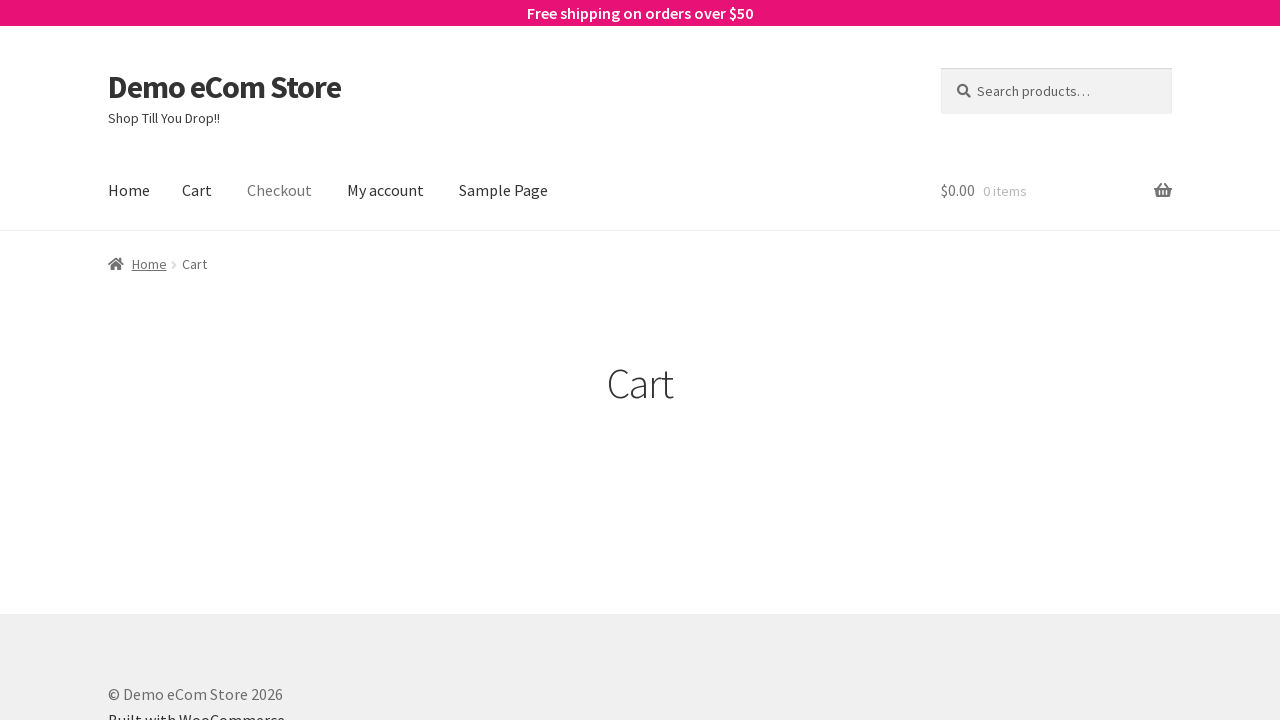

Checkout page loaded and network idle
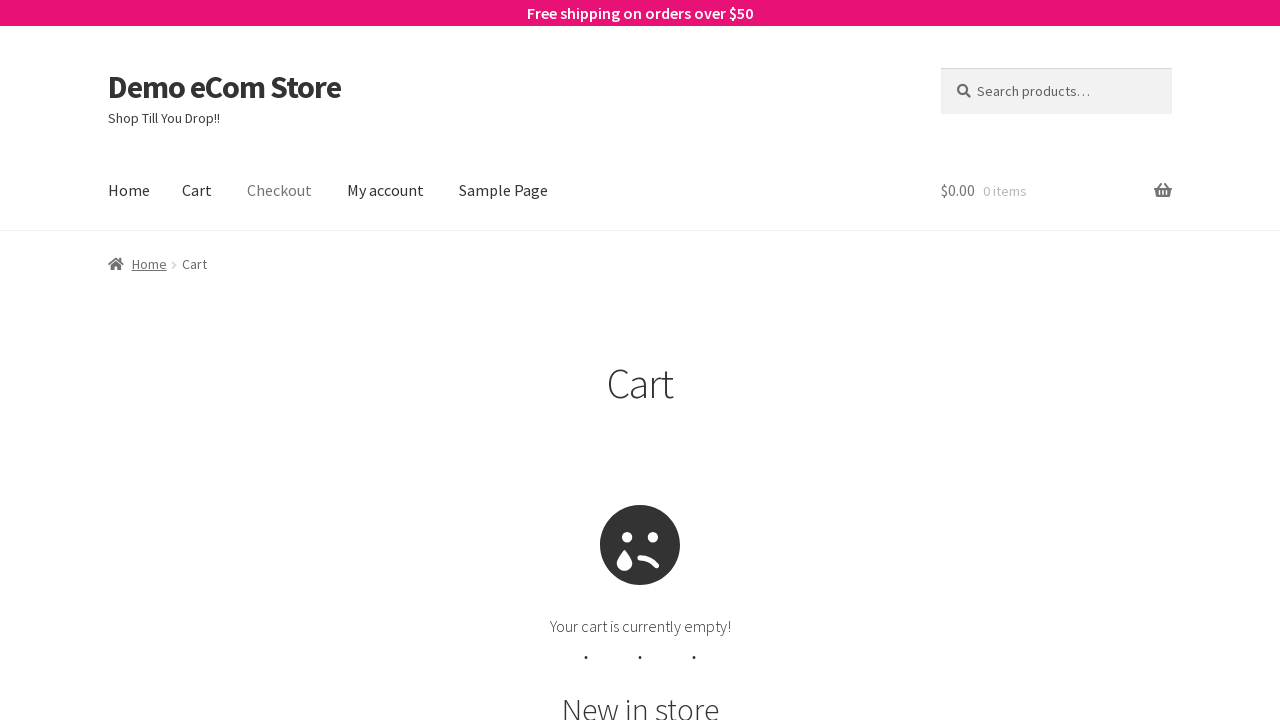

Clicked My account link at (386, 191) on xpath=//ul/li[4]/a[contains(text(), "My account")]
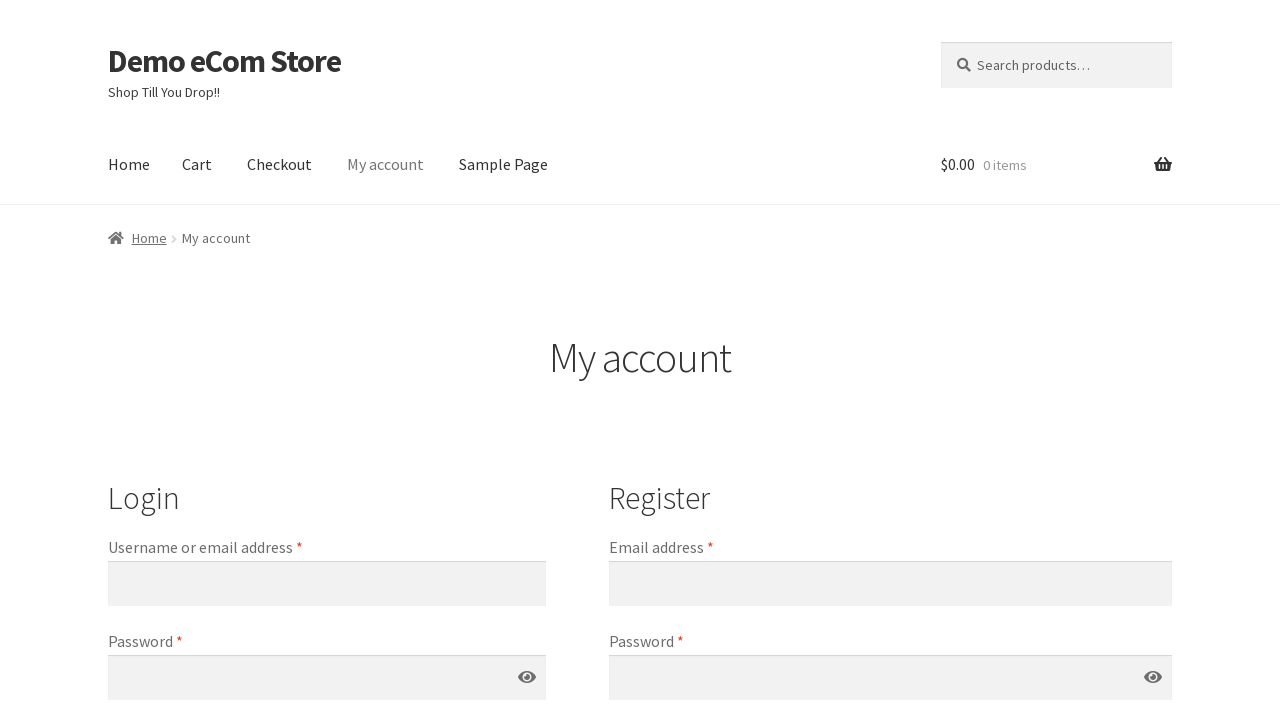

My account page loaded and network idle
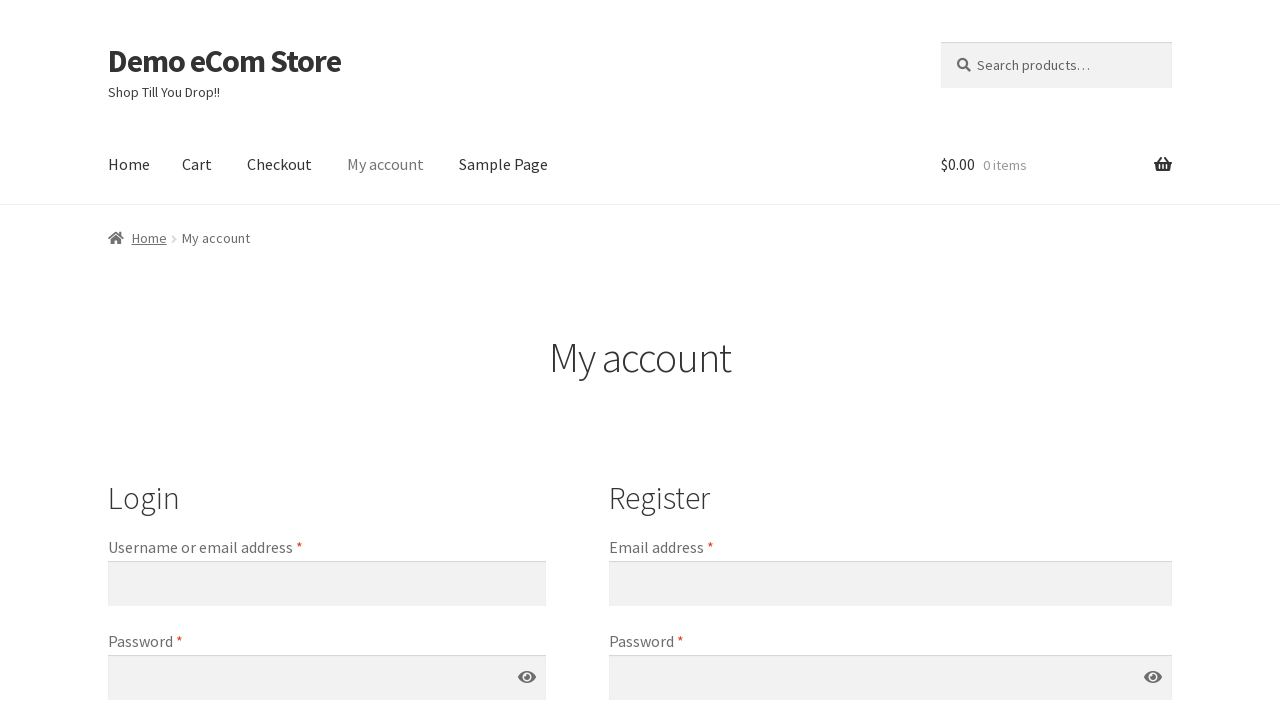

Clicked Sample Page link at (504, 165) on xpath=//ul/li[5]/a[contains(text(), "Sample Page")]
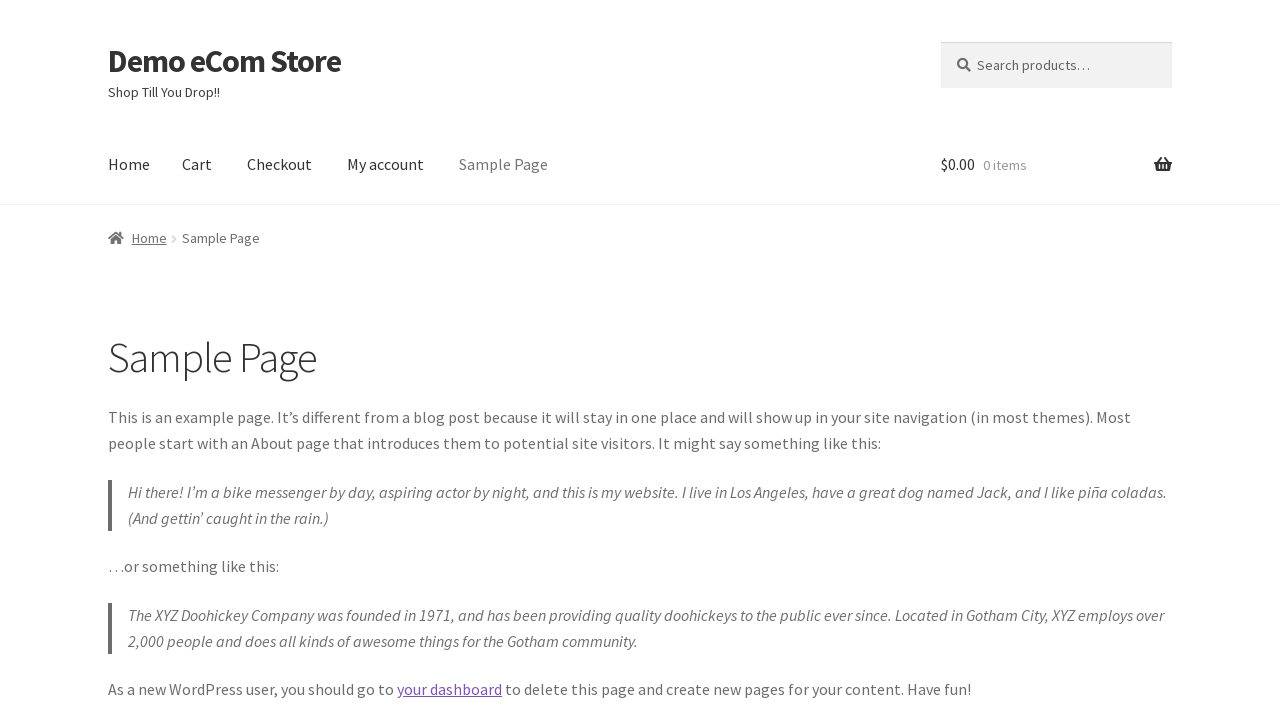

Sample Page loaded and network idle
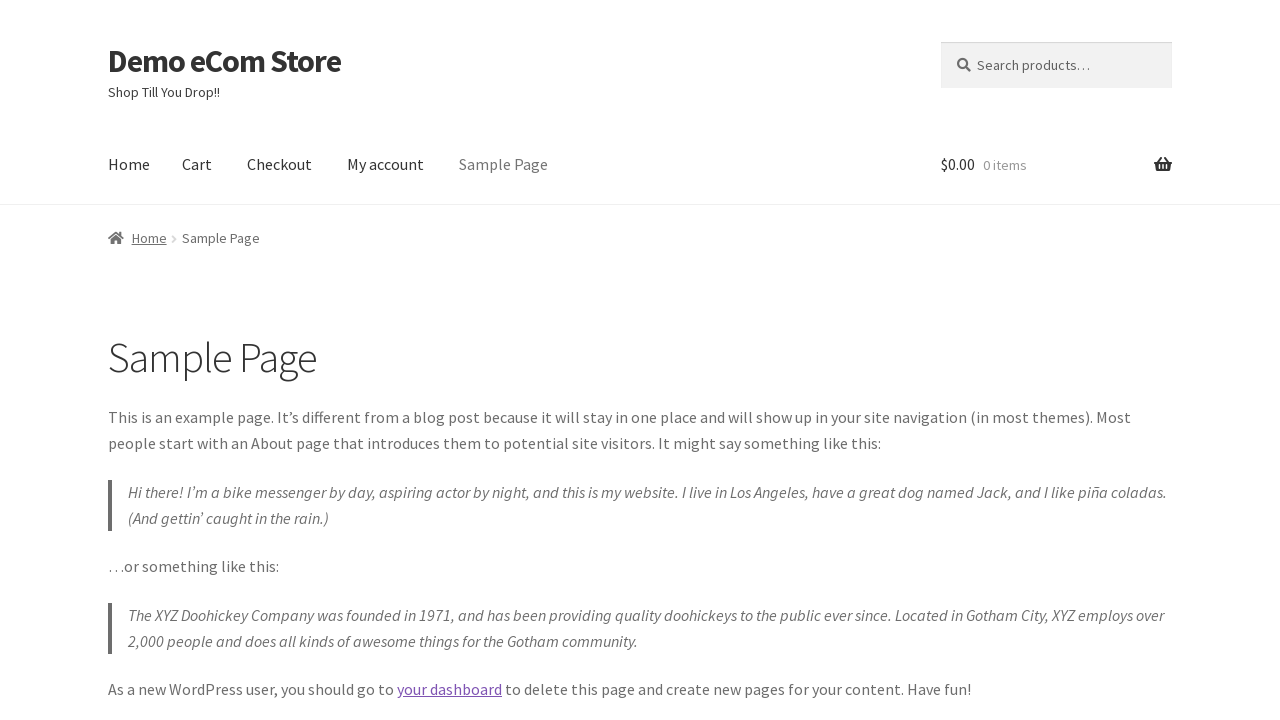

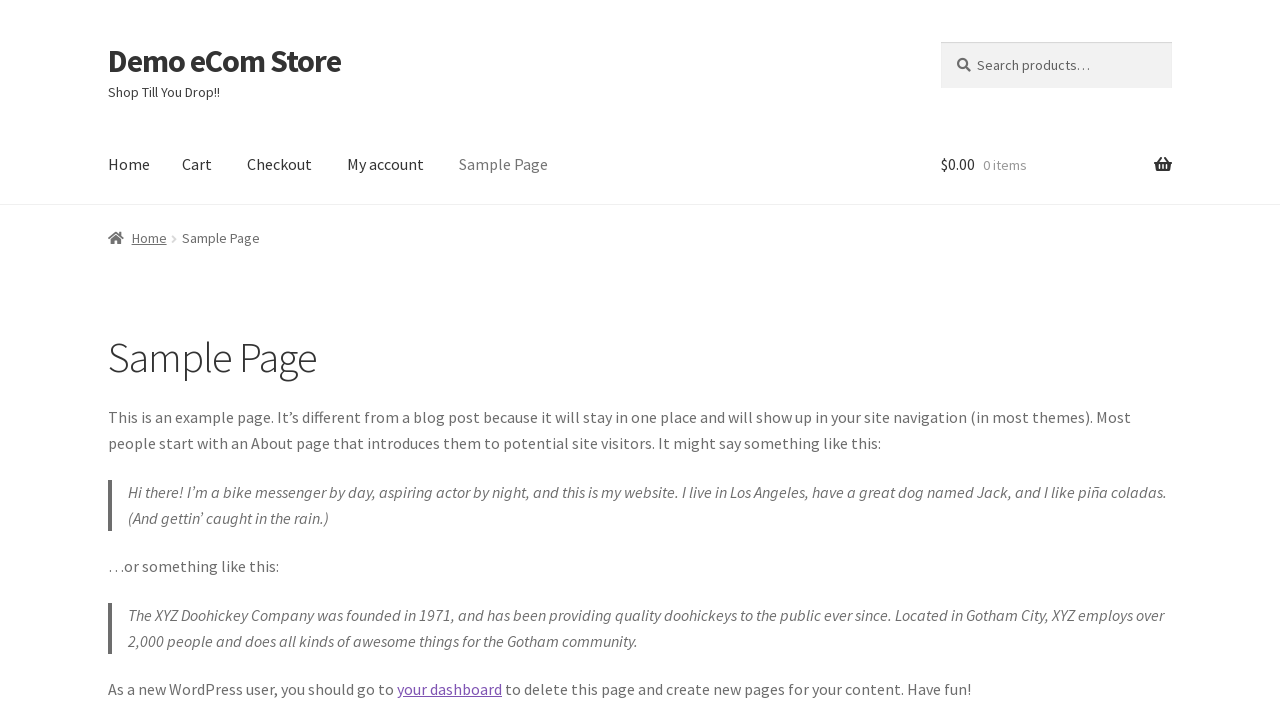